Tests browser window handling by scrolling to a popup link, clicking it to open a child window, then closing only the child window while keeping the parent window open.

Starting URL: http://omayo.blogspot.com/

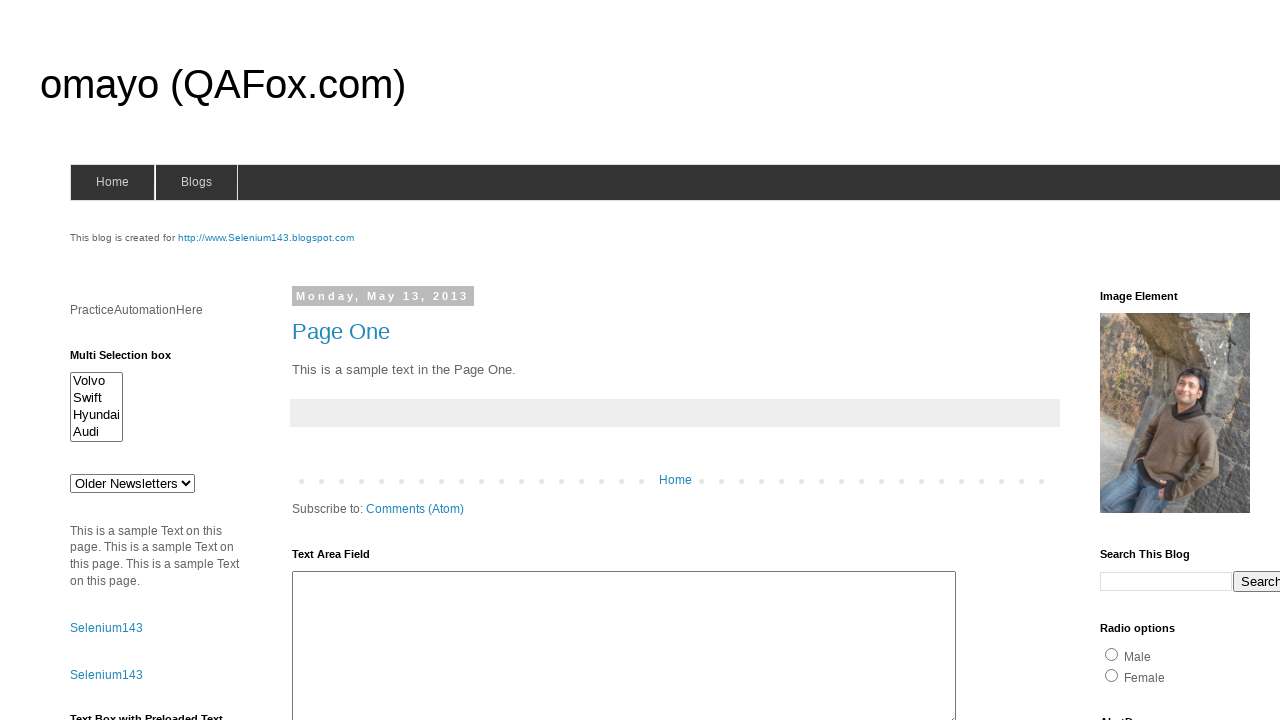

Scrolled to 'Open a popup window' link
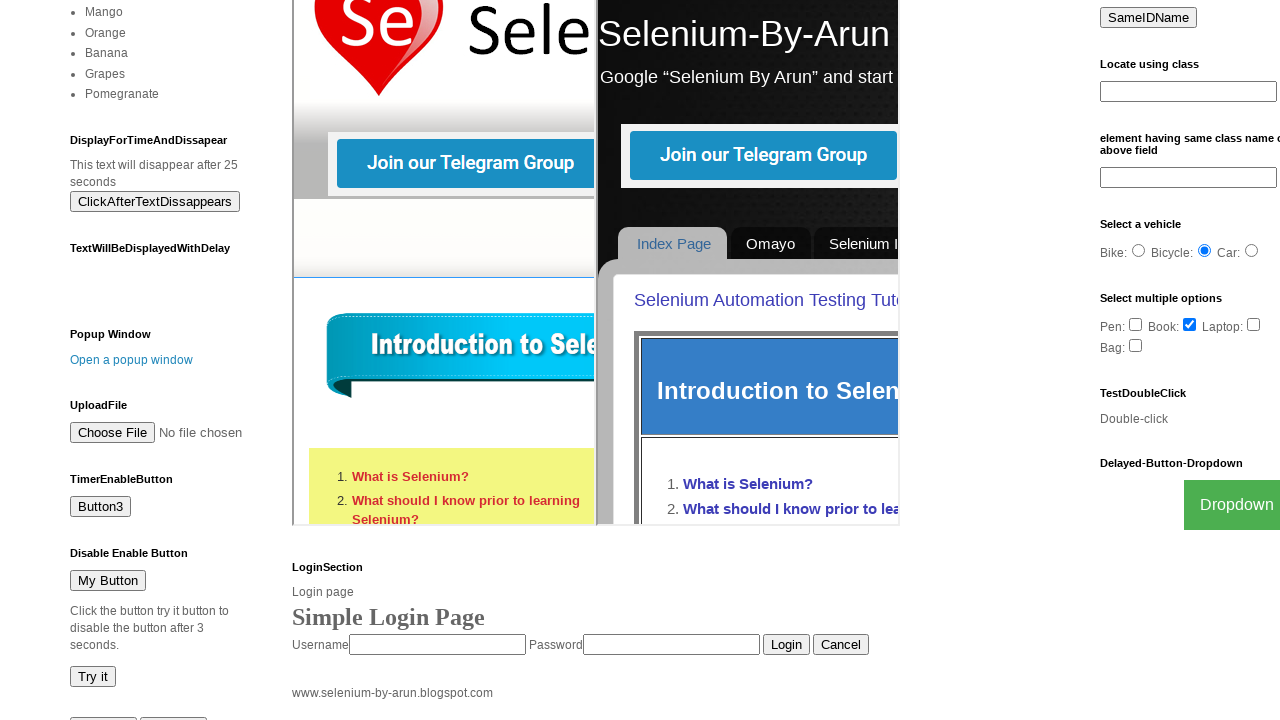

Clicked popup link to open child window at (132, 360) on text=Open a popup window >> nth=0
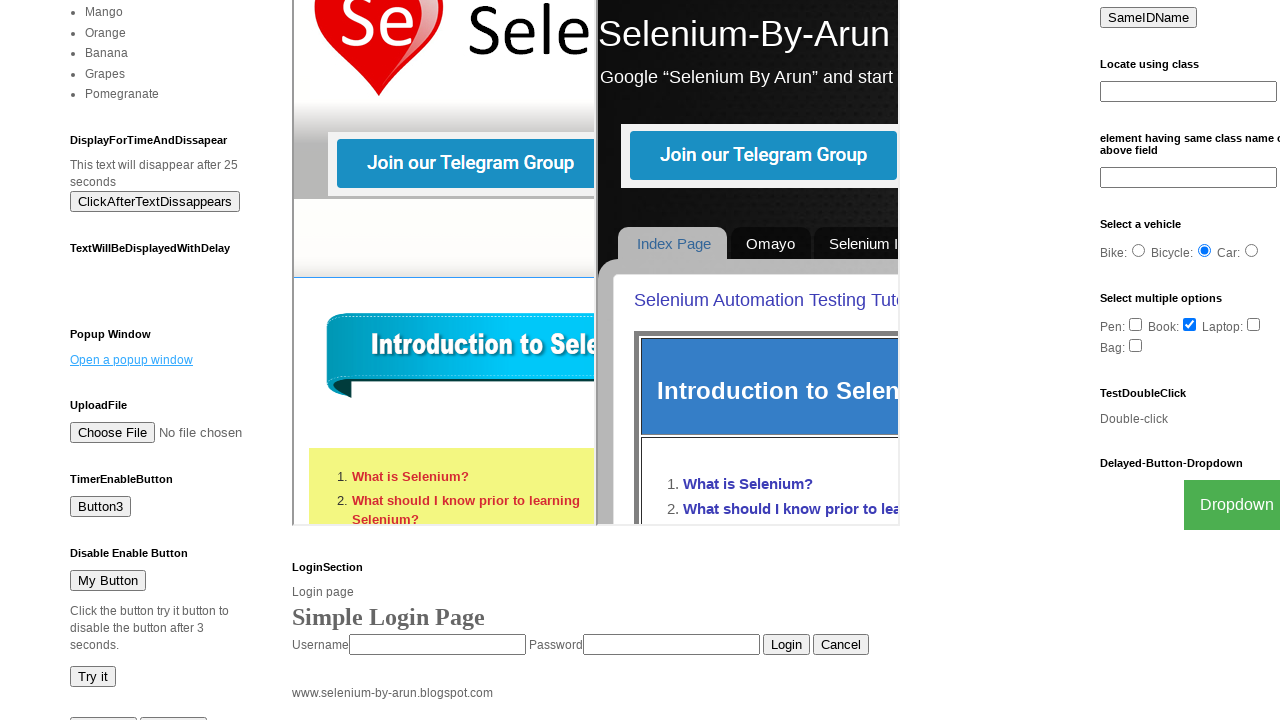

Retrieved new popup page object
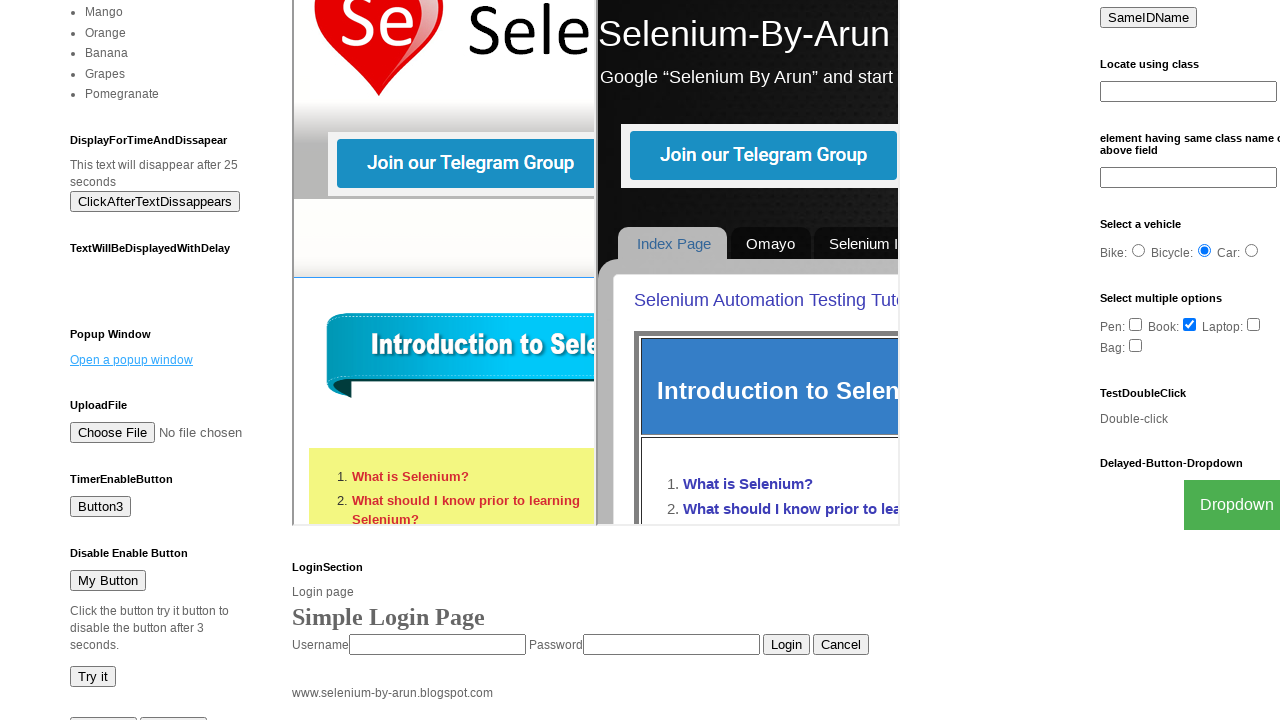

Popup window loaded and DOM content ready
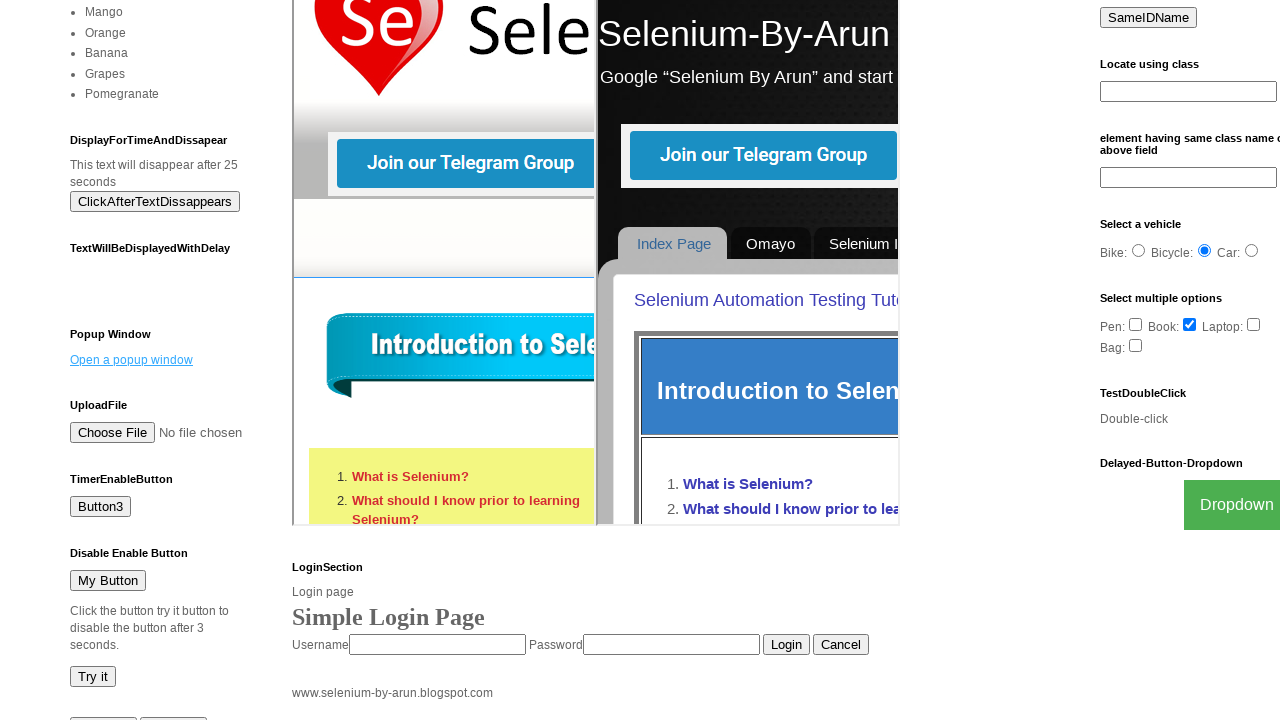

Closed popup window while keeping parent window open
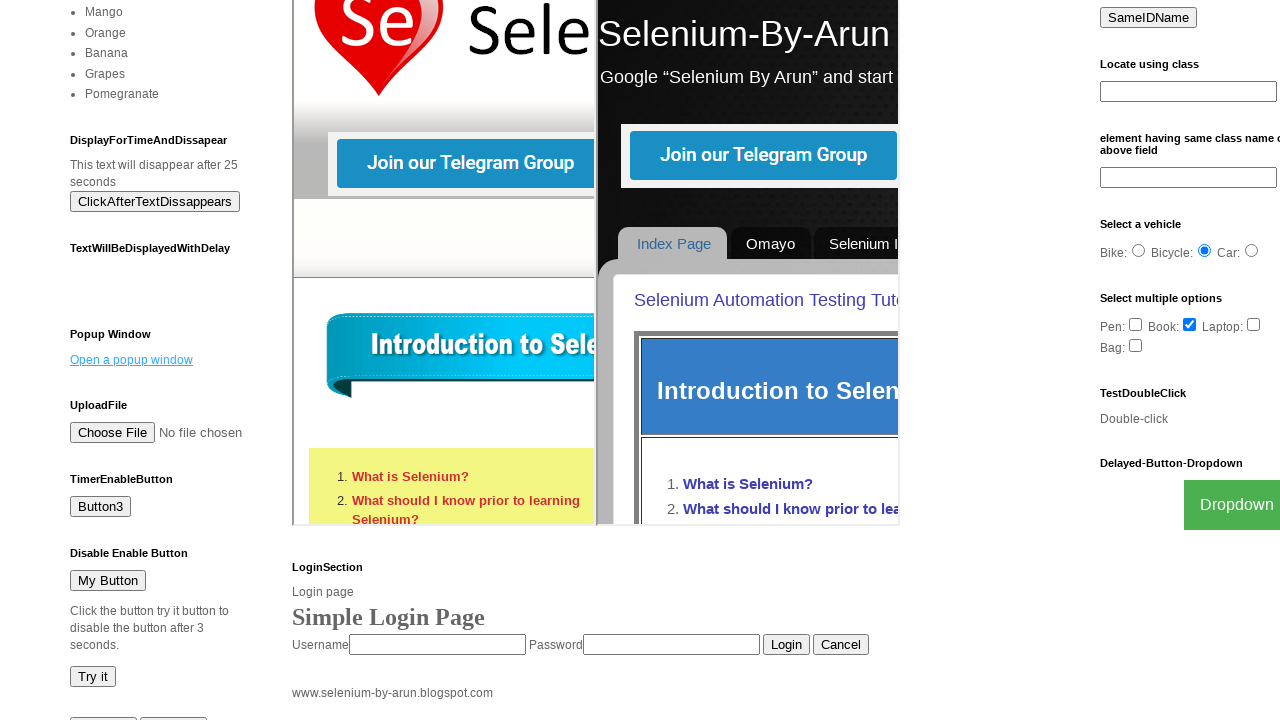

Verified parent page is still accessible after popup closed
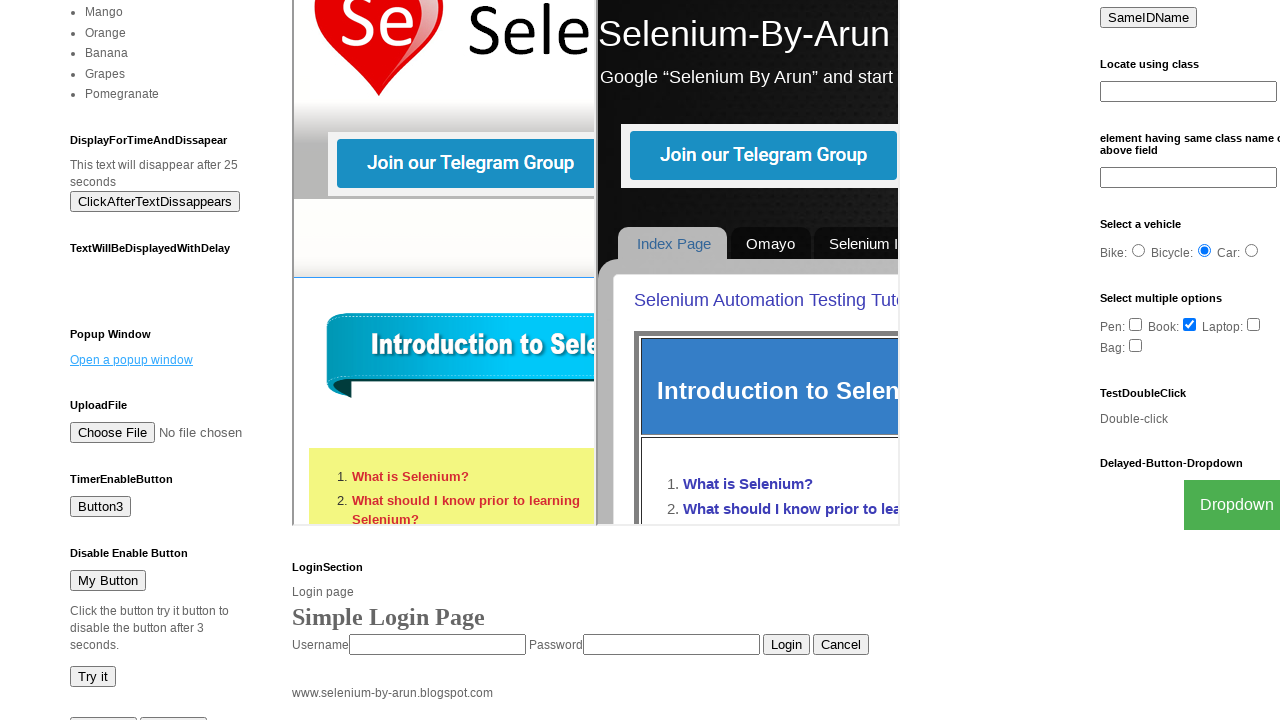

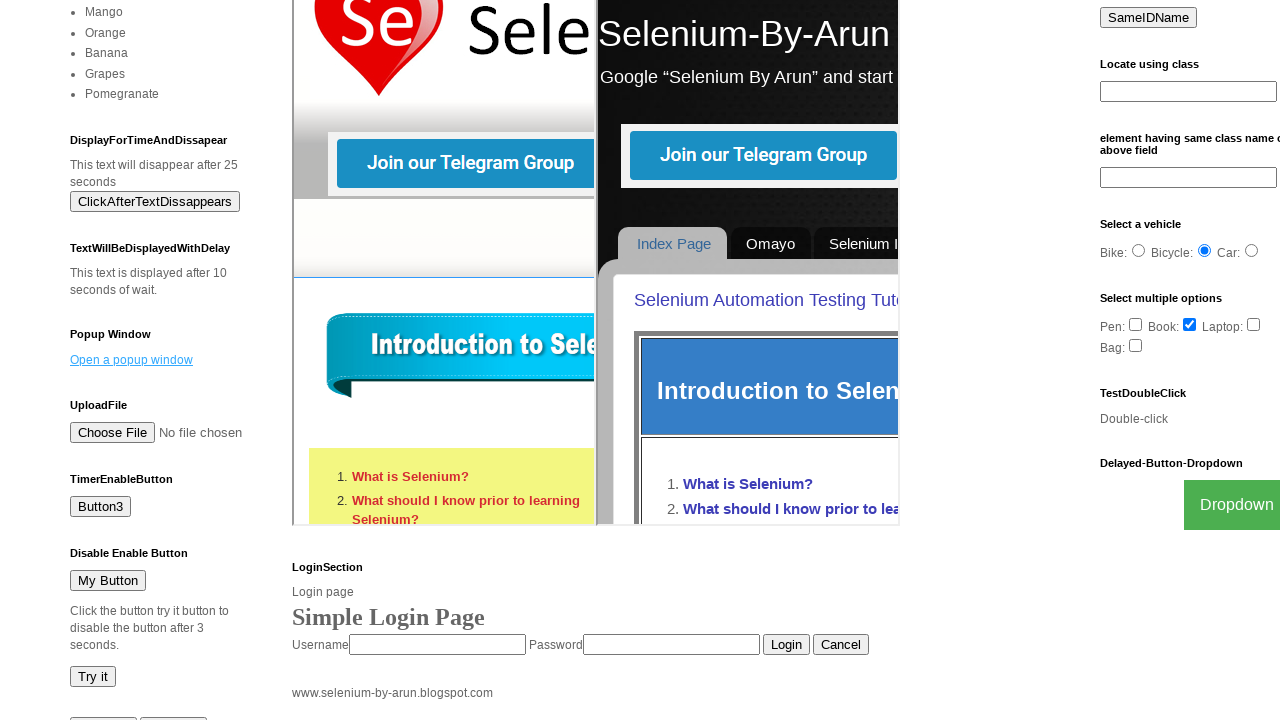